Tests the search functionality by navigating to the search page, entering a programming language name, and verifying search results contain the searched term

Starting URL: https://www.99-bottles-of-beer.net/

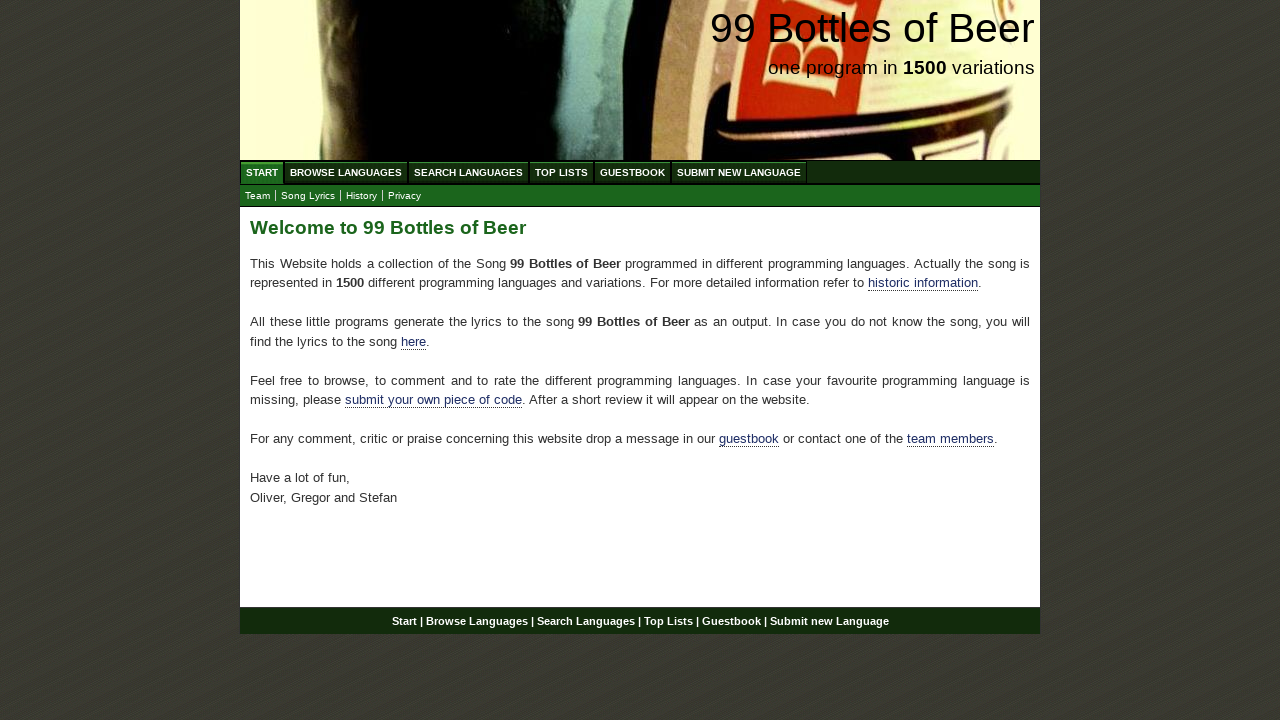

Clicked on Search Languages menu at (468, 172) on xpath=//ul[@id='menu']/li/a[@href='/search.html']
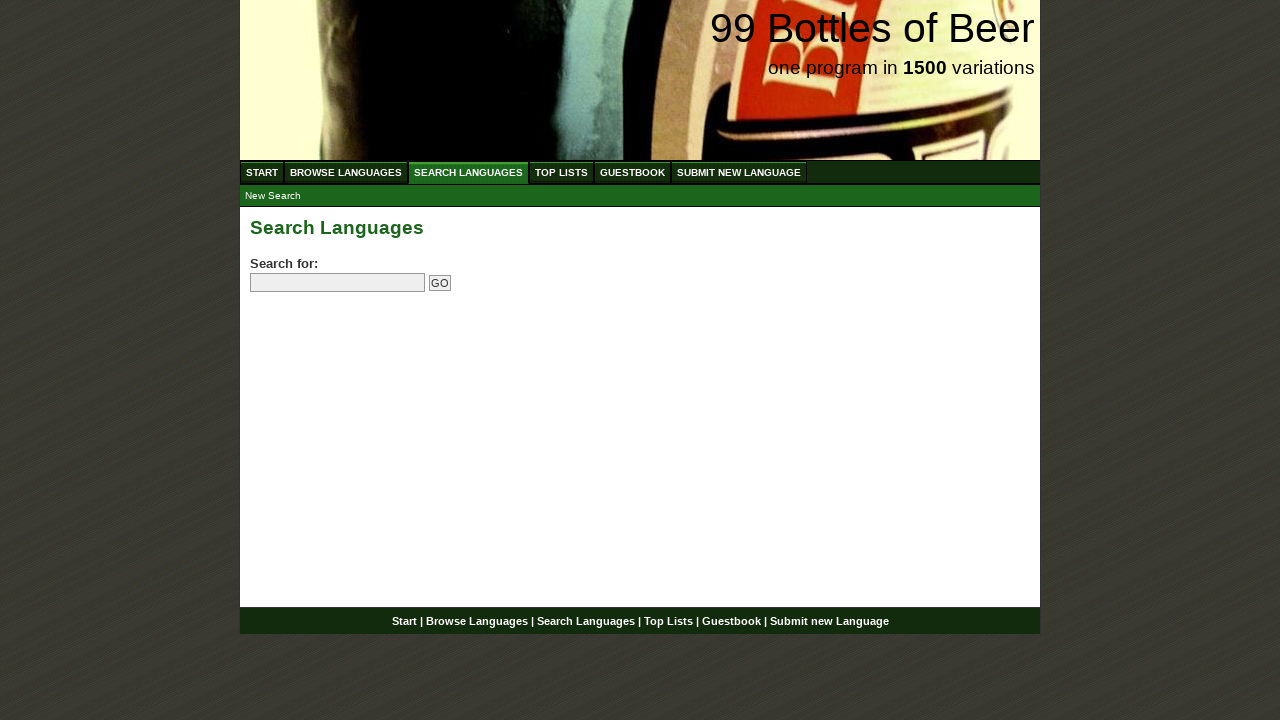

Clicked on search field at (338, 283) on input[name='search']
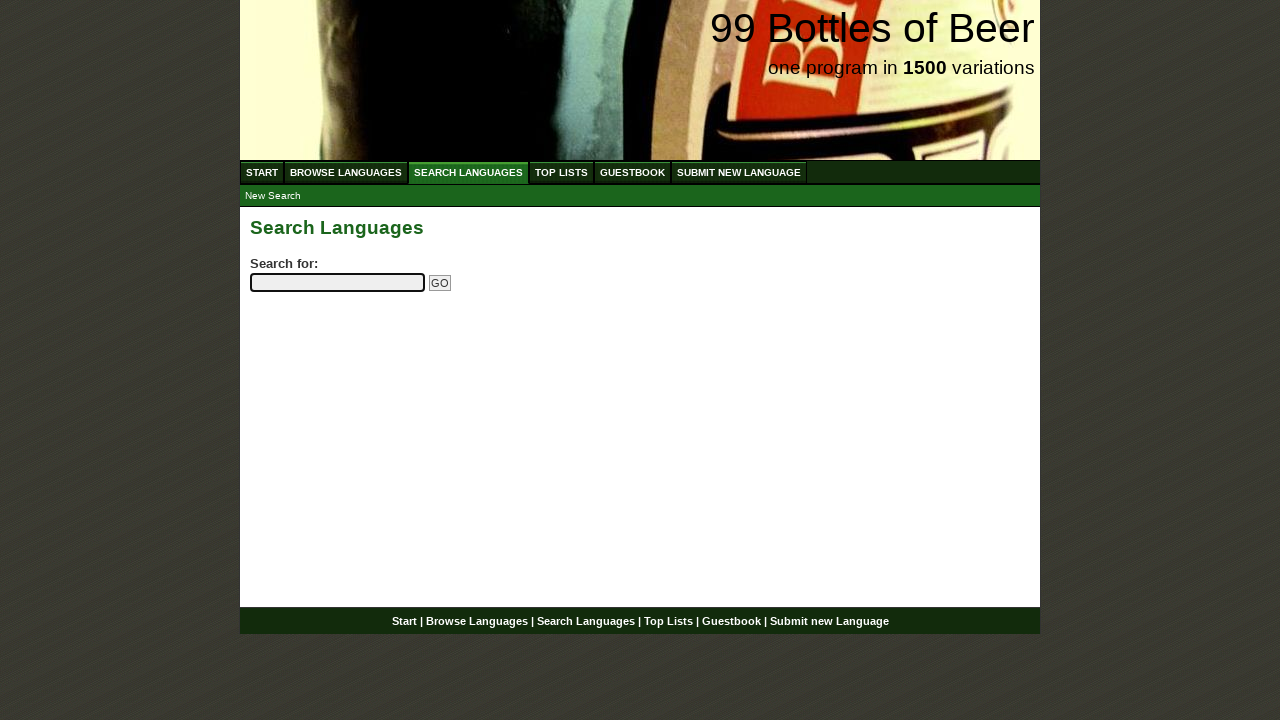

Entered 'python' in search field on input[name='search']
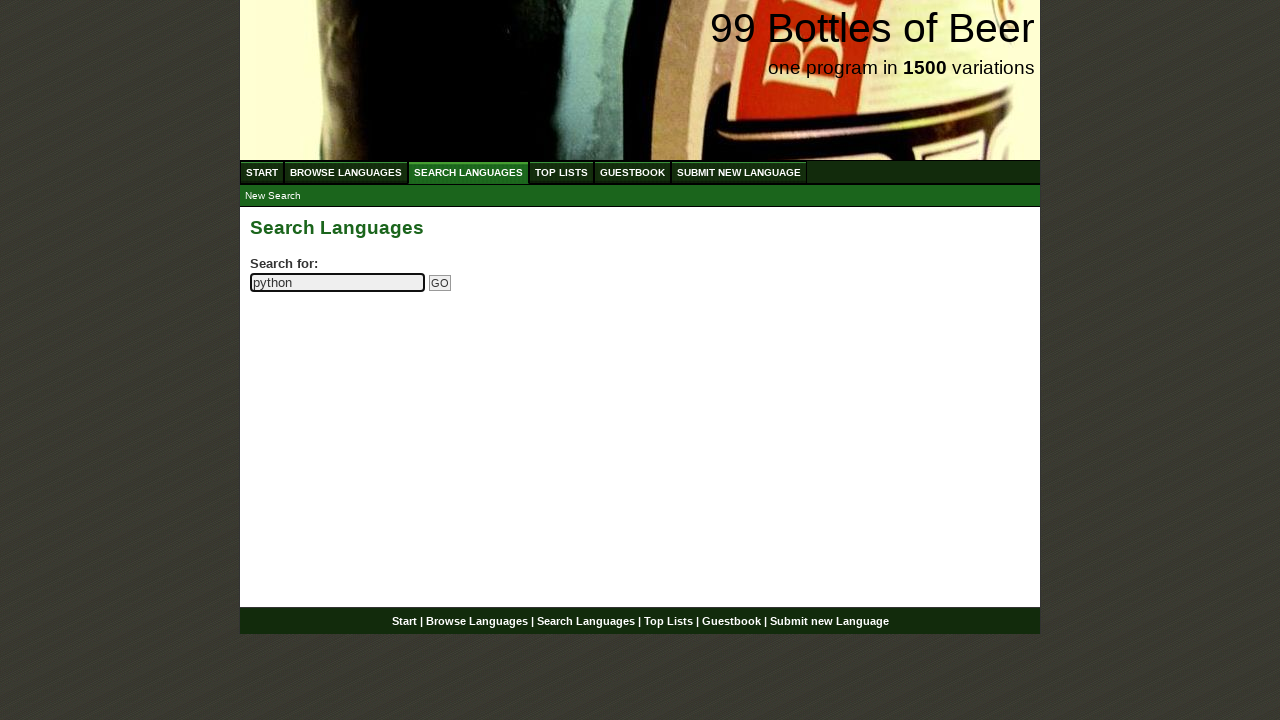

Clicked submit button to search for 'python' at (440, 283) on input[name='submitsearch']
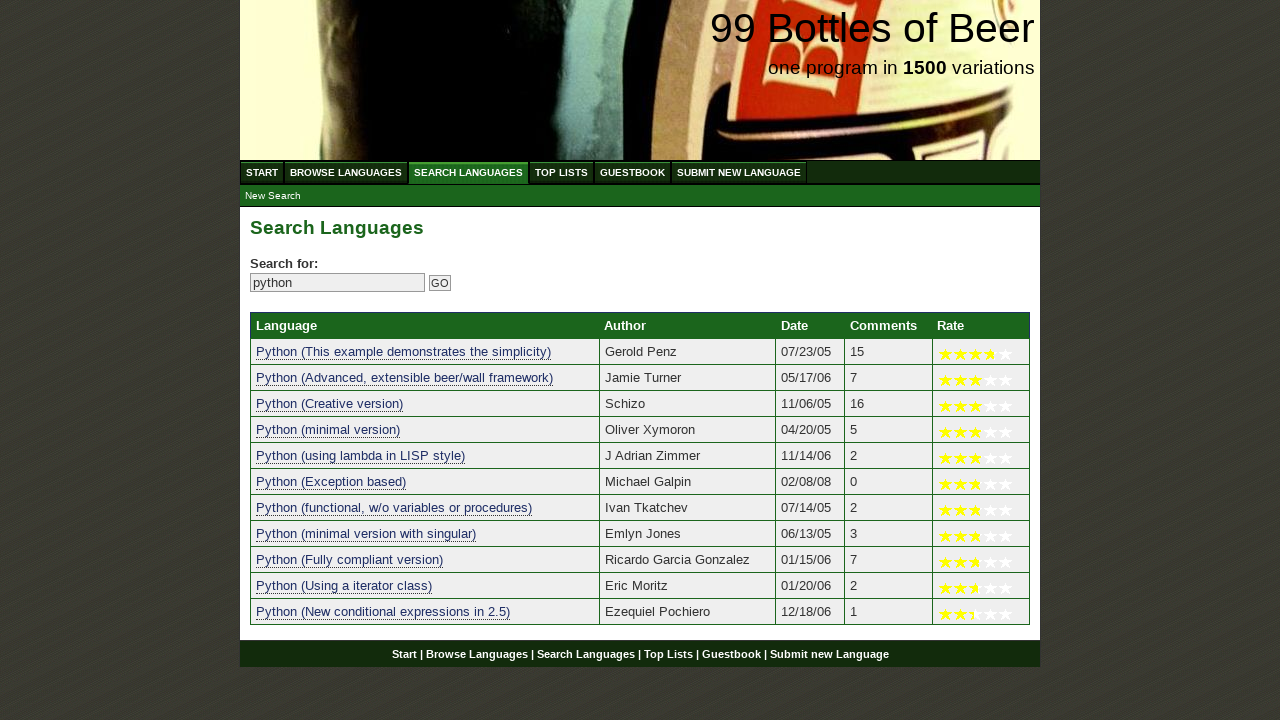

Search results table loaded successfully
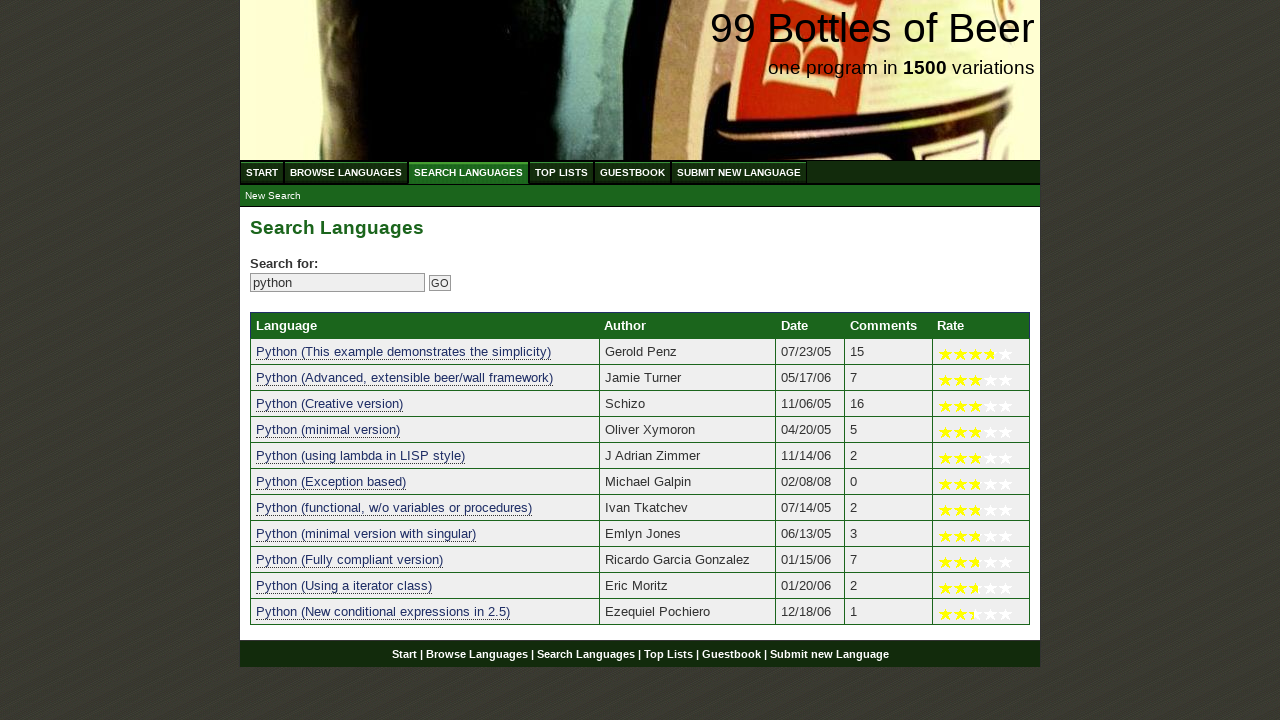

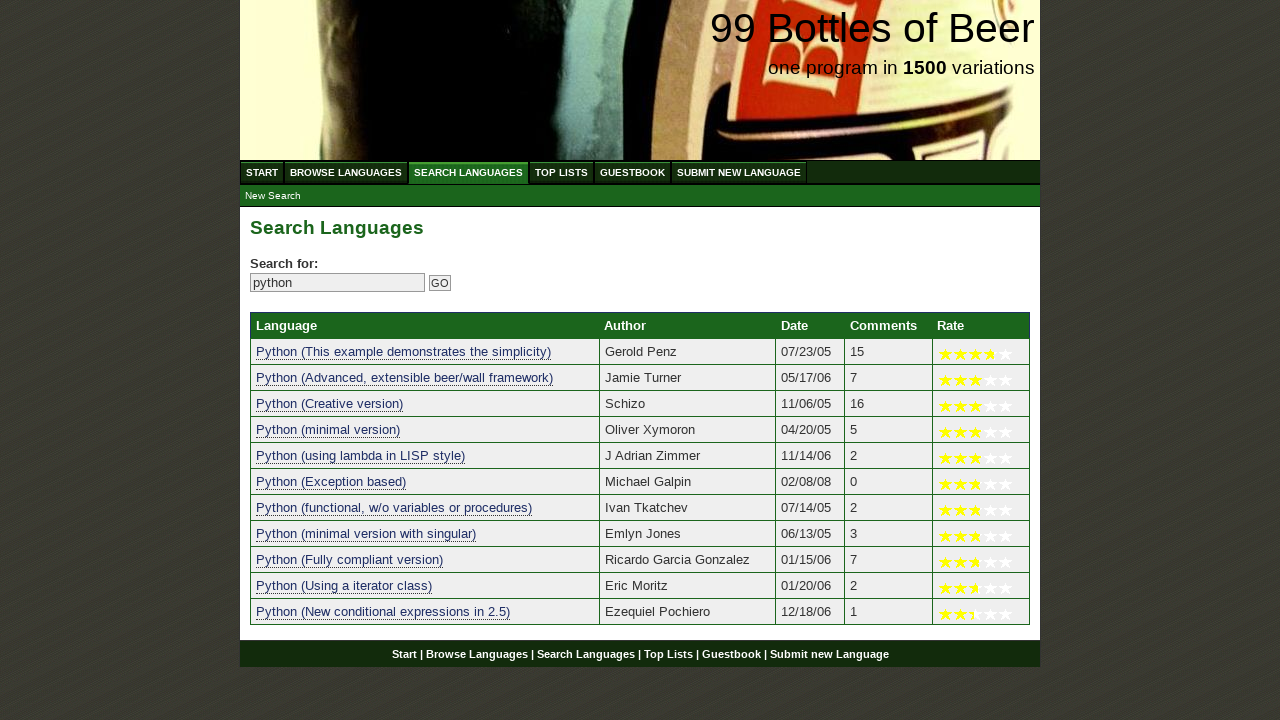